Tests button functionality on LeafGround by clicking a button and confirming navigation, checking if a disabled button is properly disabled, and getting the location of a button with an icon.

Starting URL: https://www.leafground.com/button.xhtml

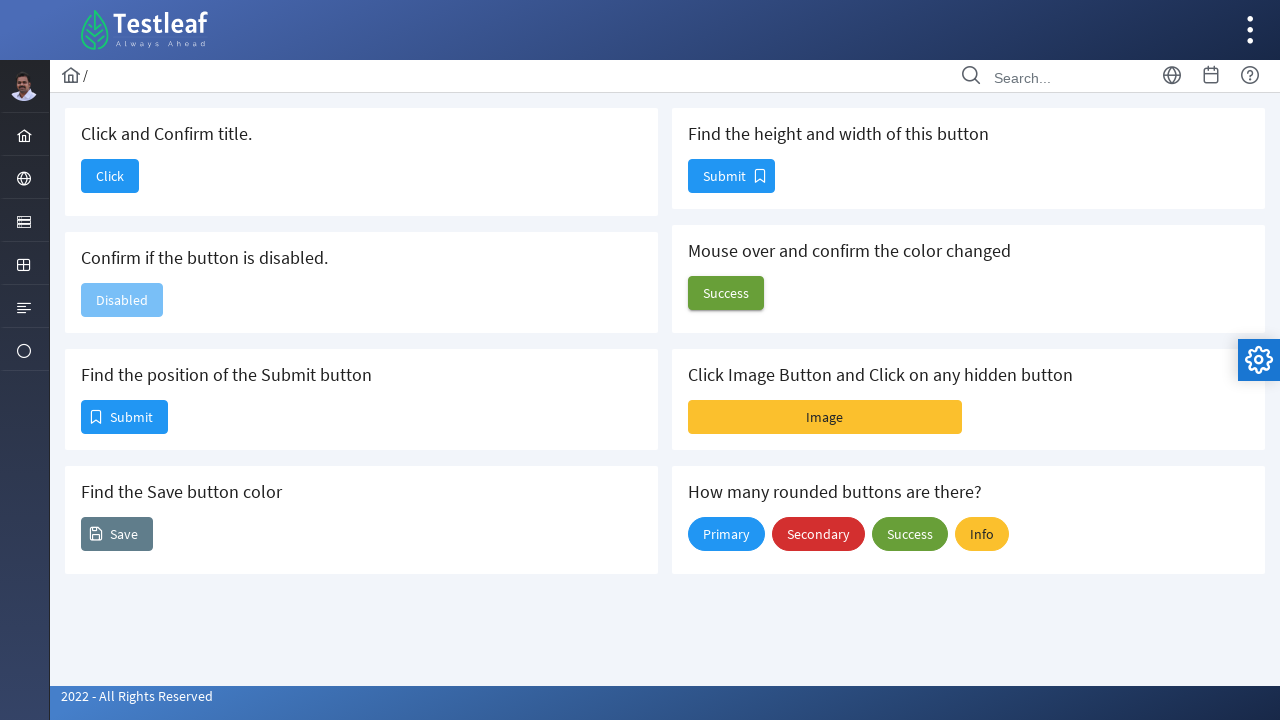

Clicked the 'Click' button at (110, 176) on xpath=//span[text()='Click']
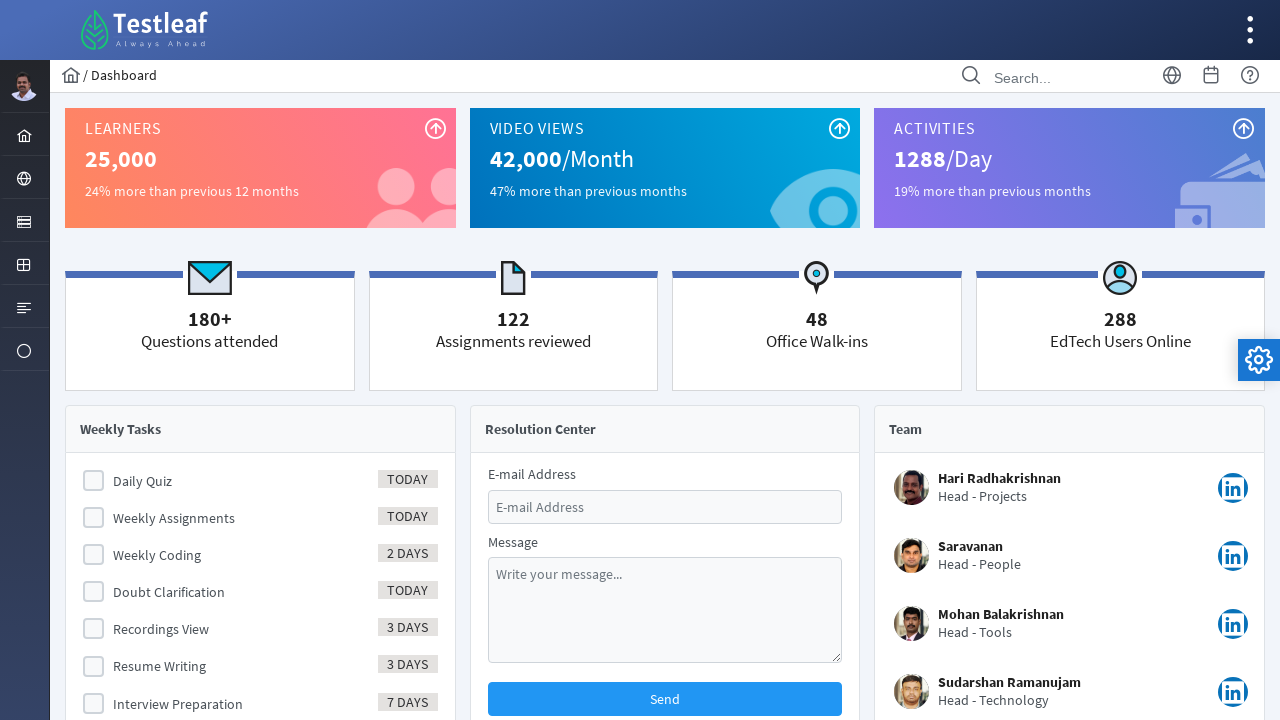

Retrieved page title: Dashboard
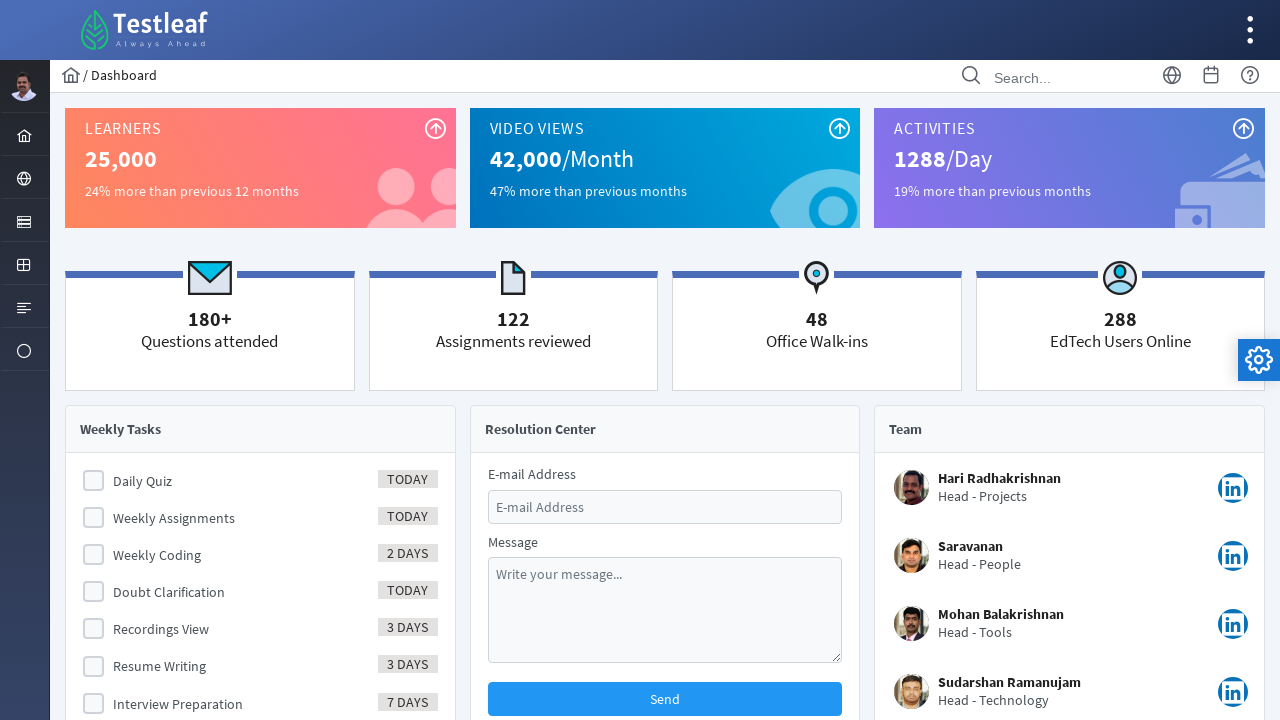

Navigated back to the button page
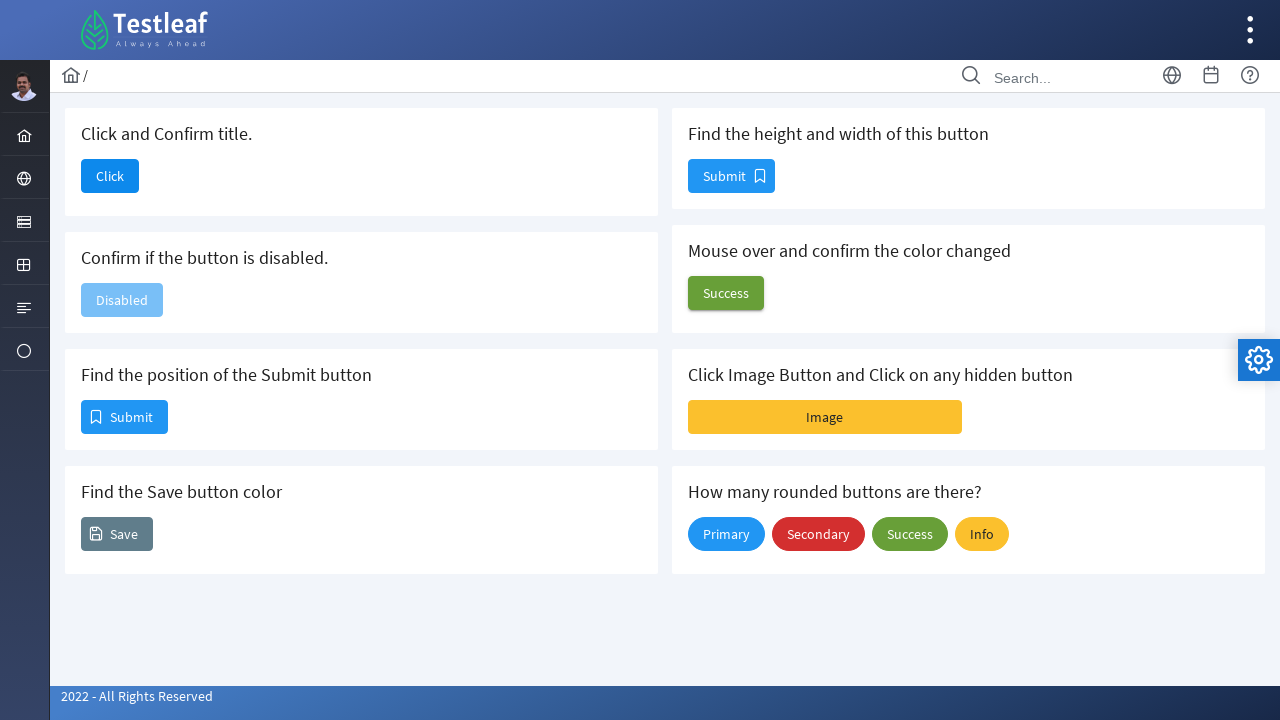

Waited for disabled button to be visible
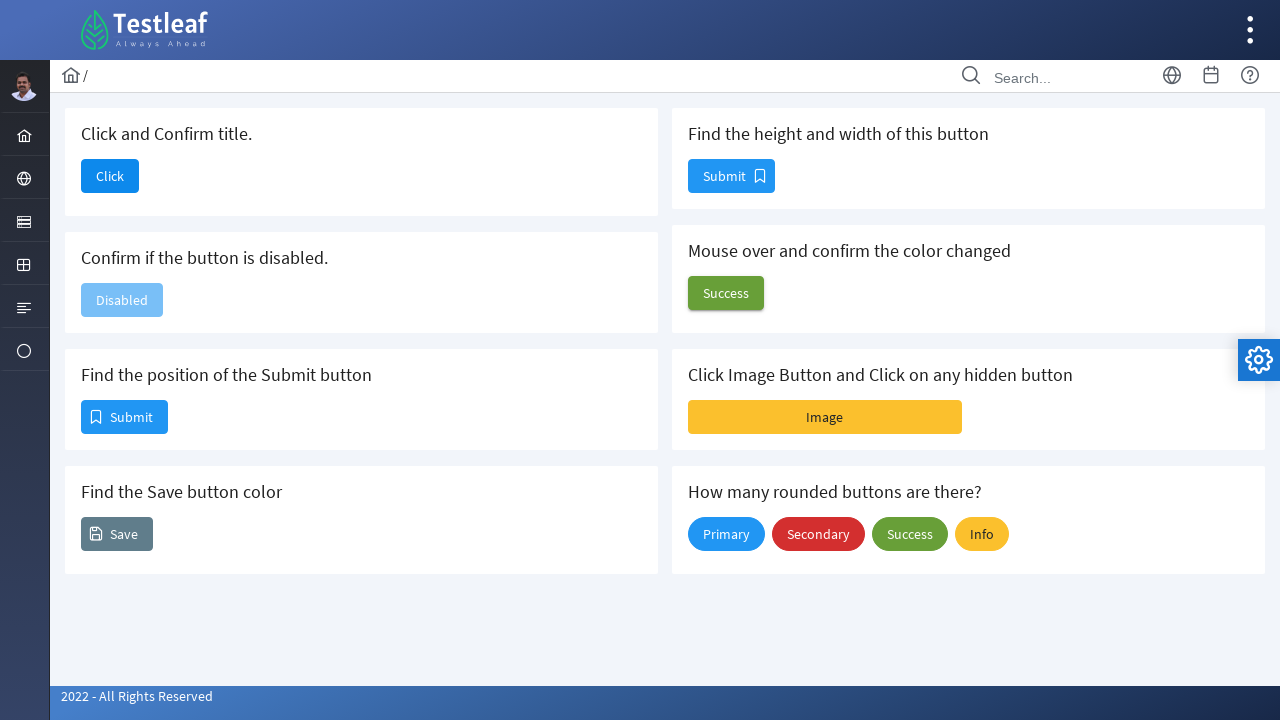

Located the disabled button element
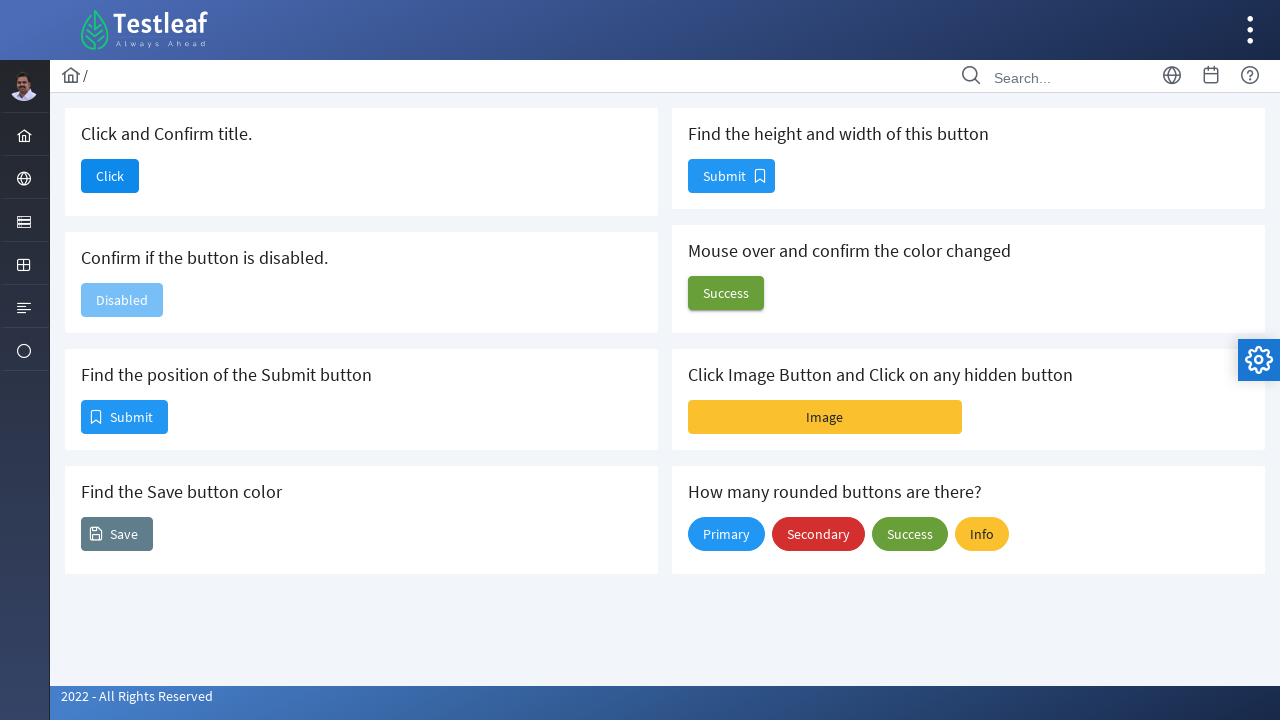

Checked if button is disabled: True
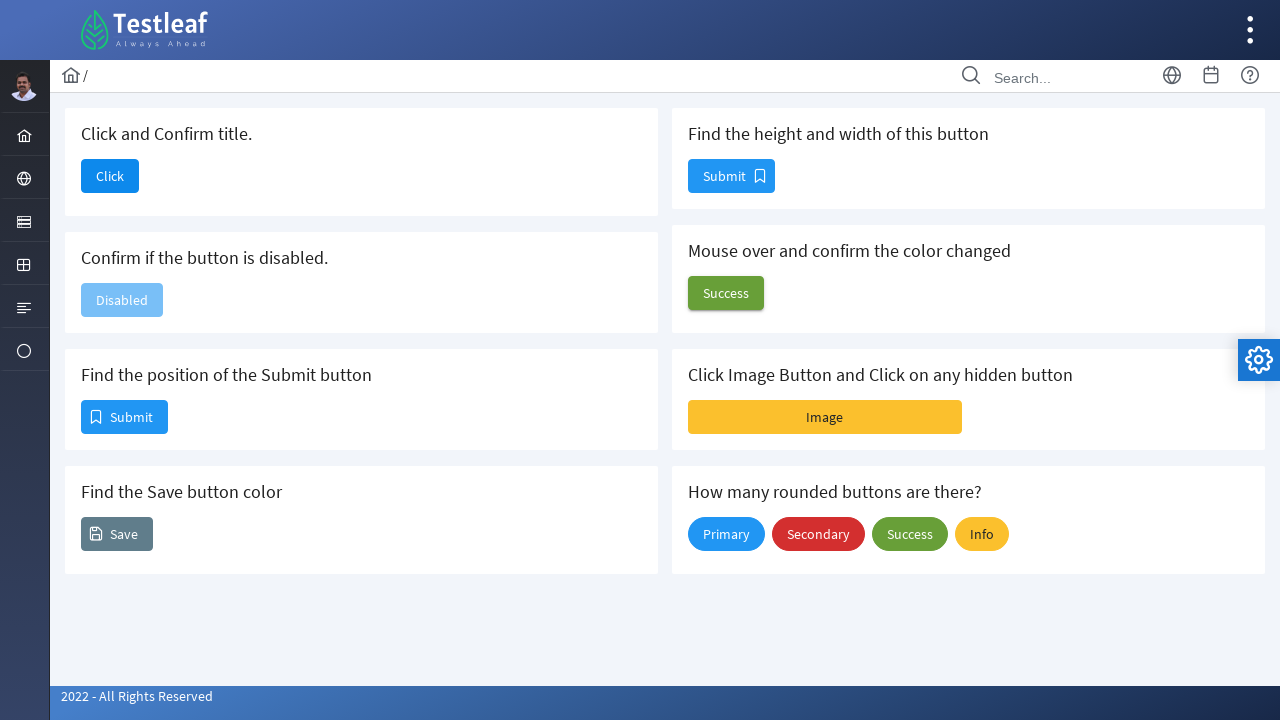

Located the bookmark button icon
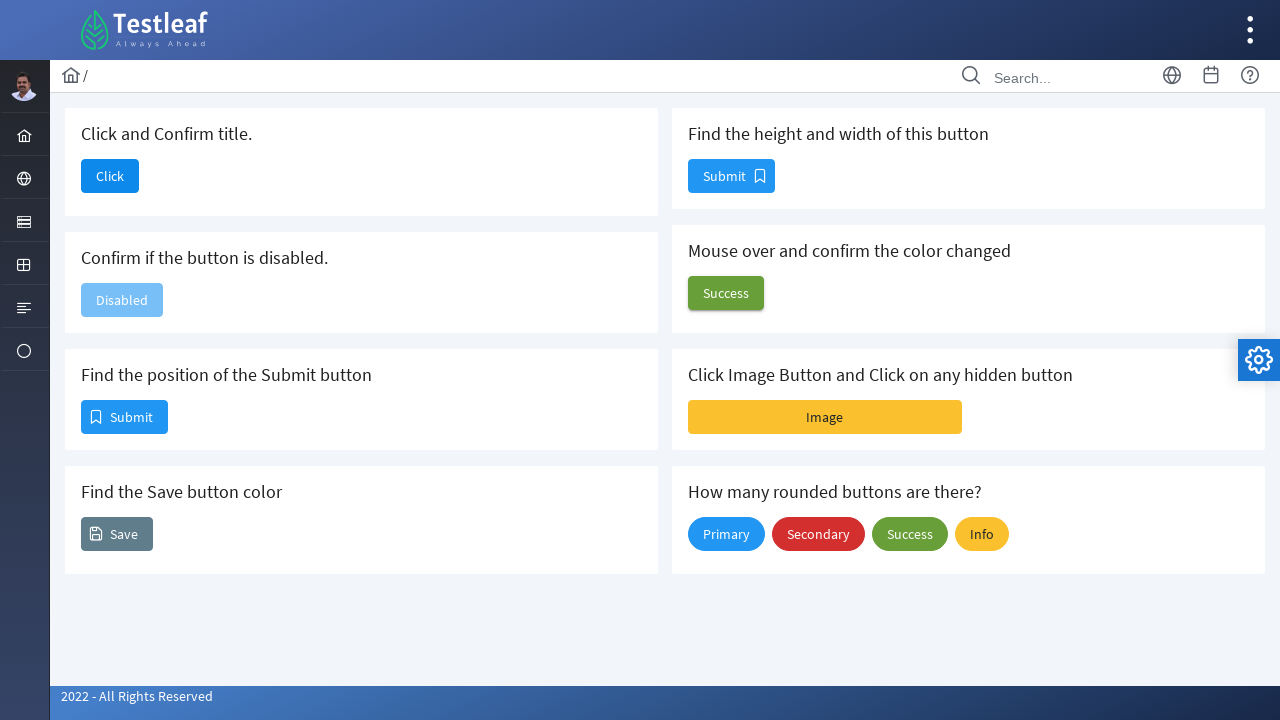

Retrieved bounding box of bookmark icon
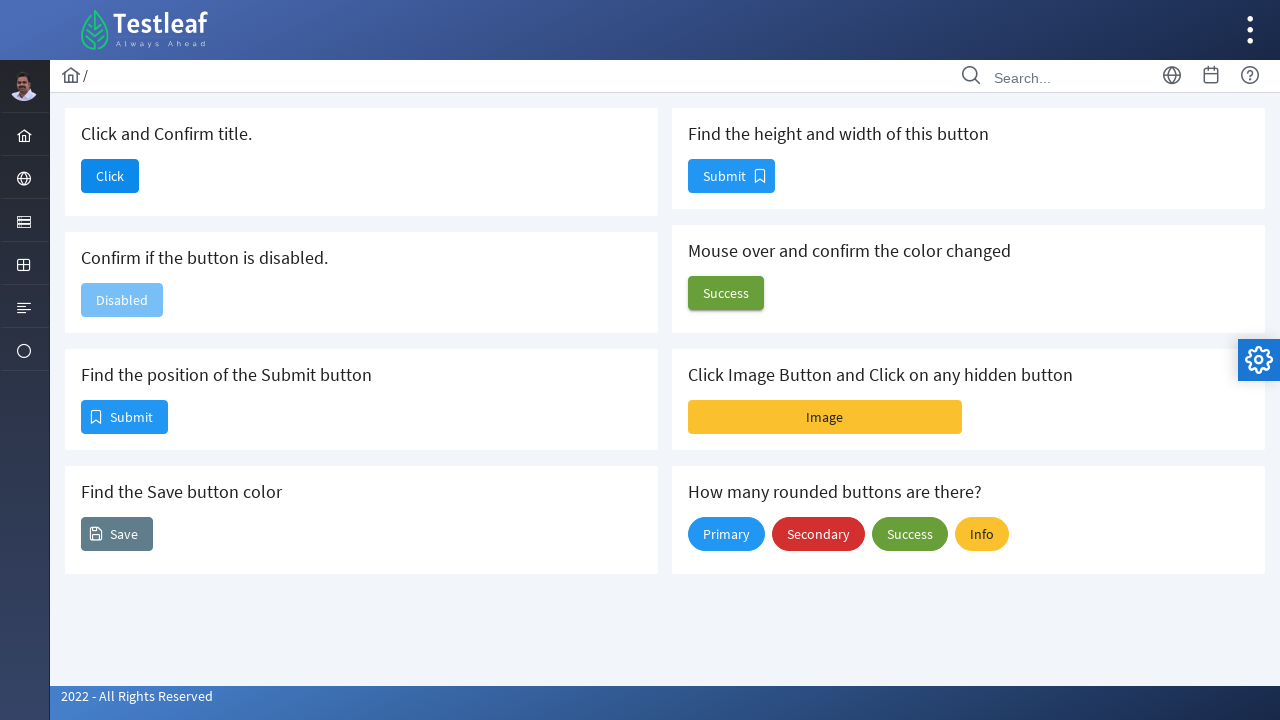

Bookmark icon location: x=89, y=410
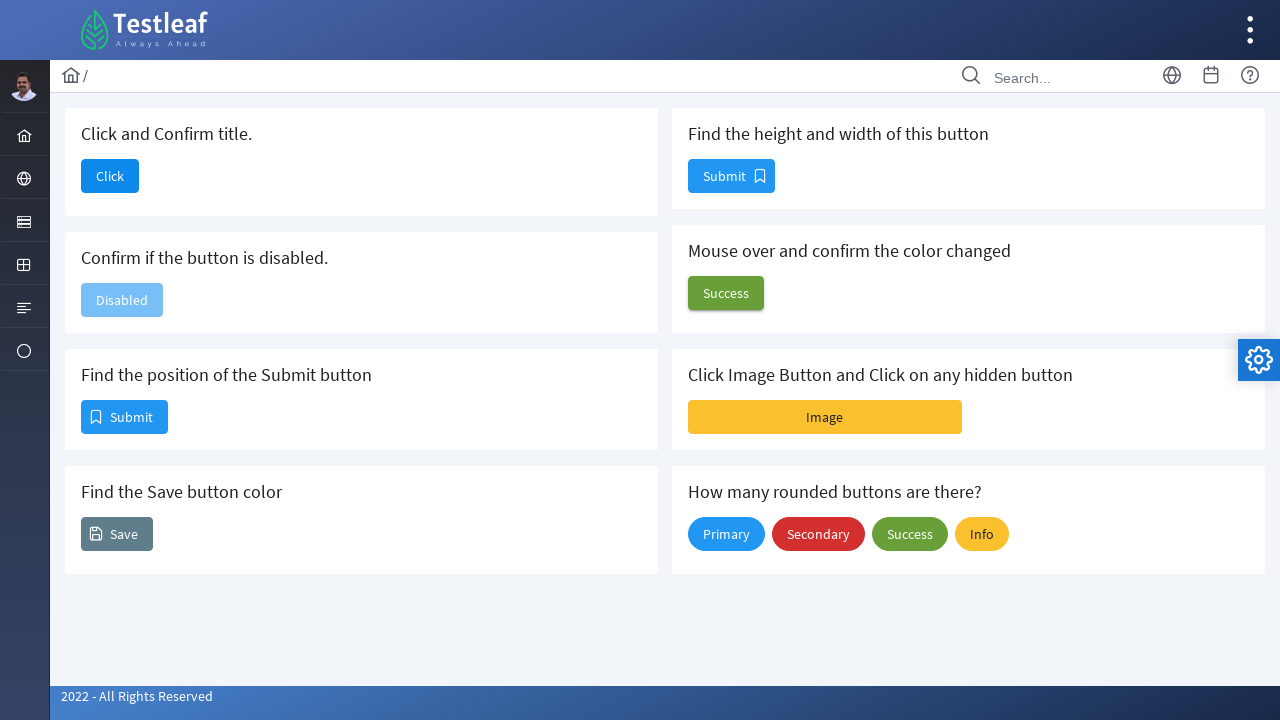

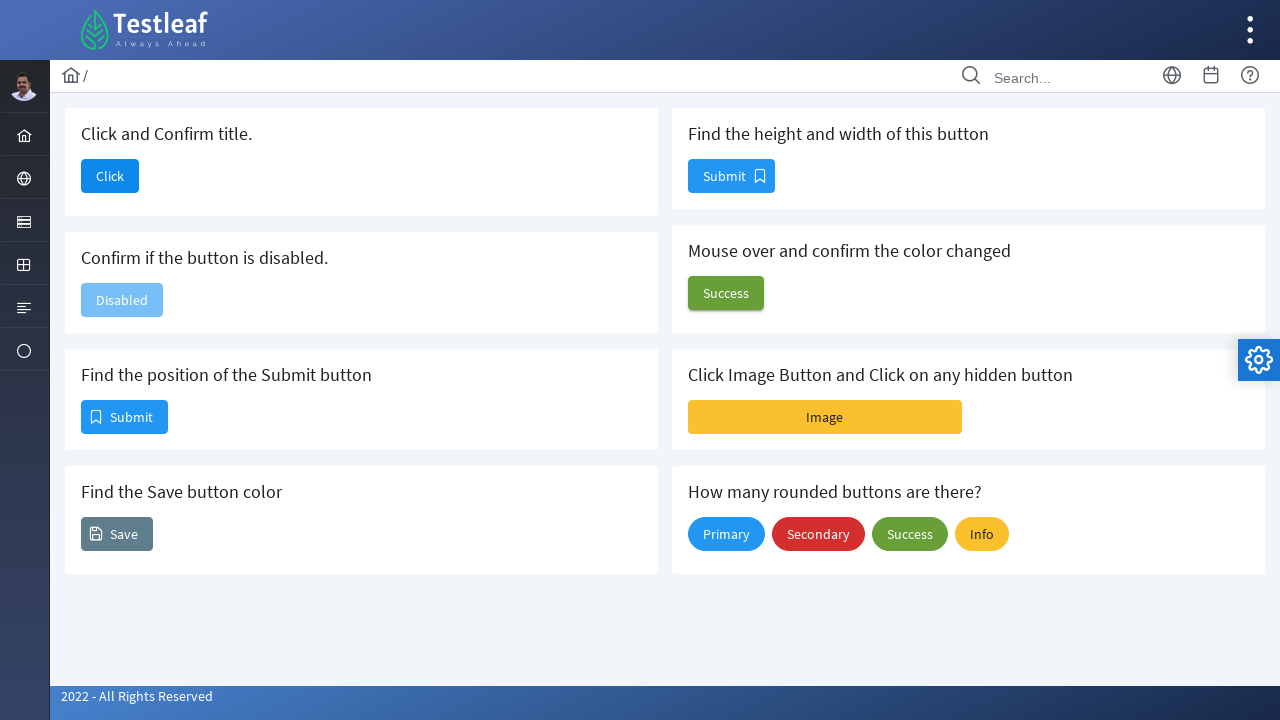